Tests dynamic controls page by clicking an enable button, waiting for an input field to become enabled, and then entering text into it using both JavaScript execution and standard input methods.

Starting URL: https://the-internet.herokuapp.com/dynamic_controls

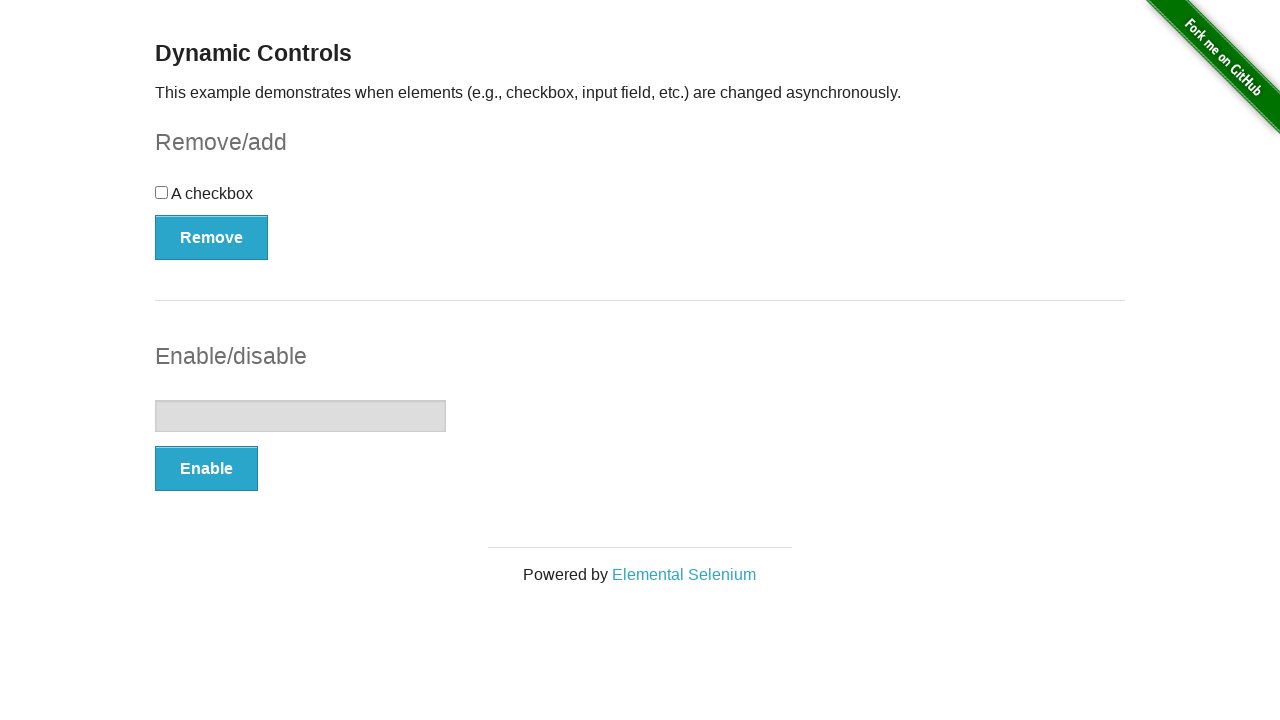

Navigated to dynamic controls page
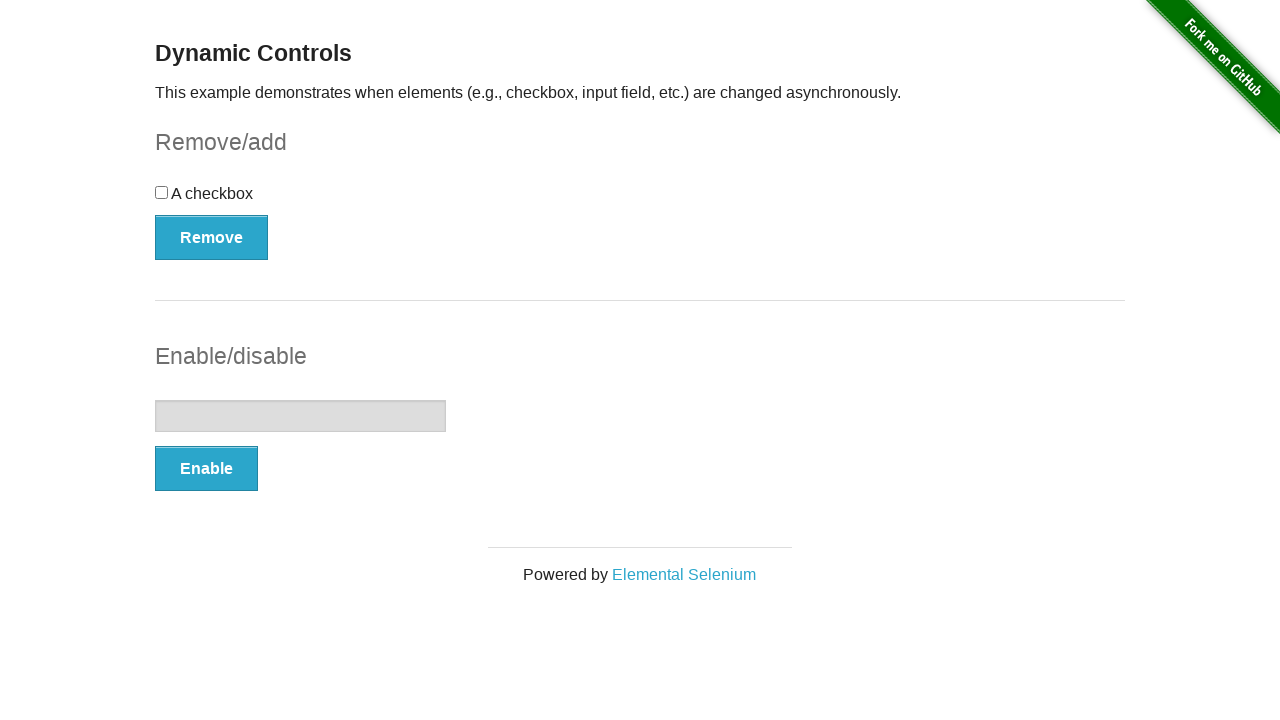

Clicked the enable button to enable the input field at (206, 469) on #input-example > button
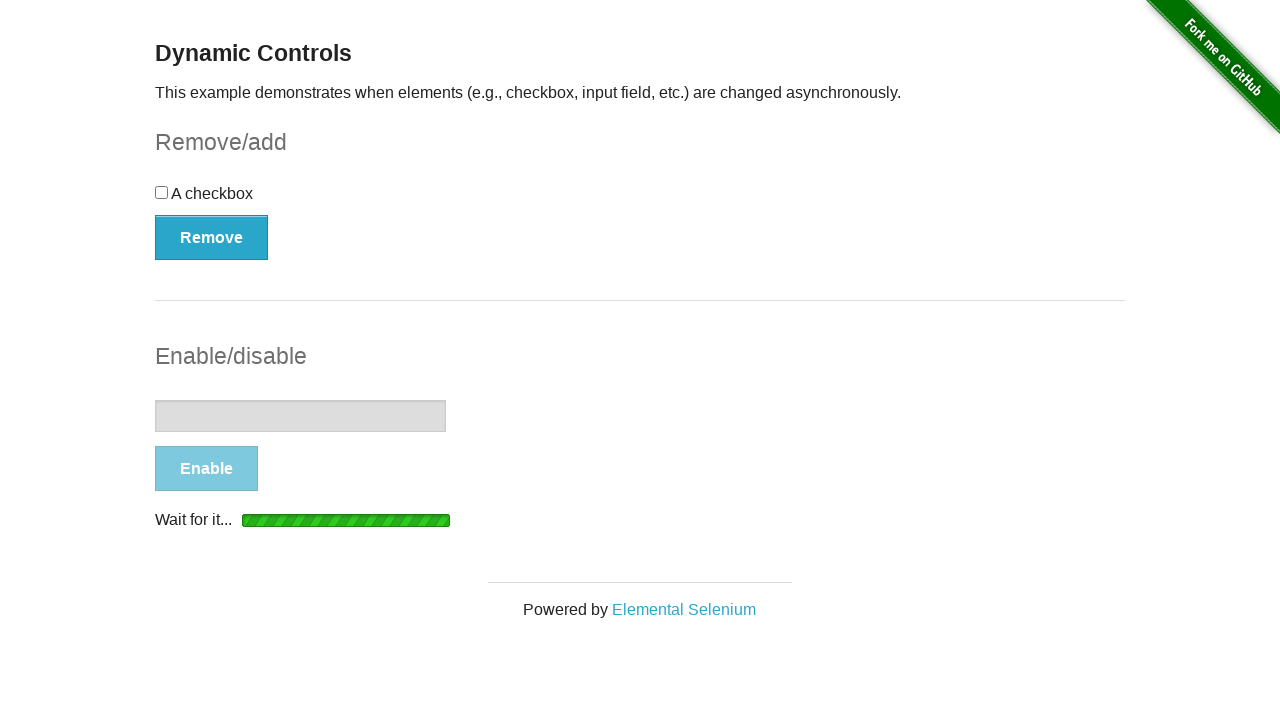

Input field became enabled and ready for interaction
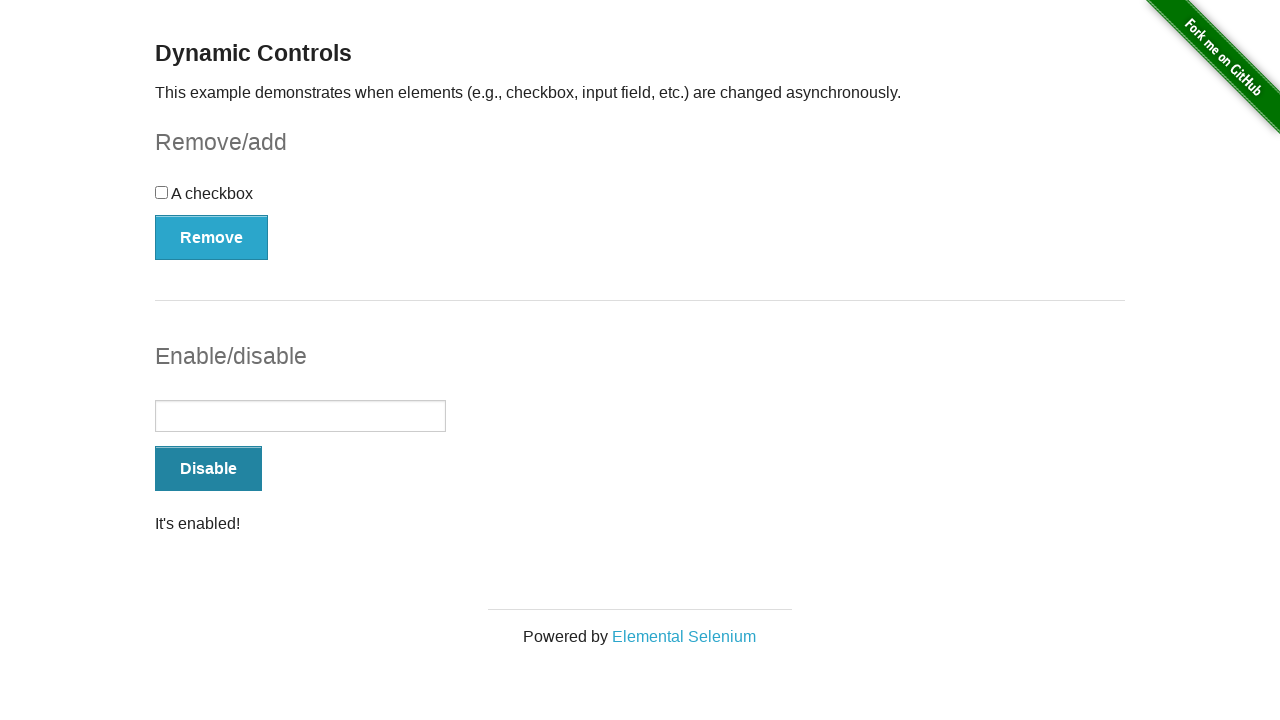

Set input field value to 'Hi ' using JavaScript
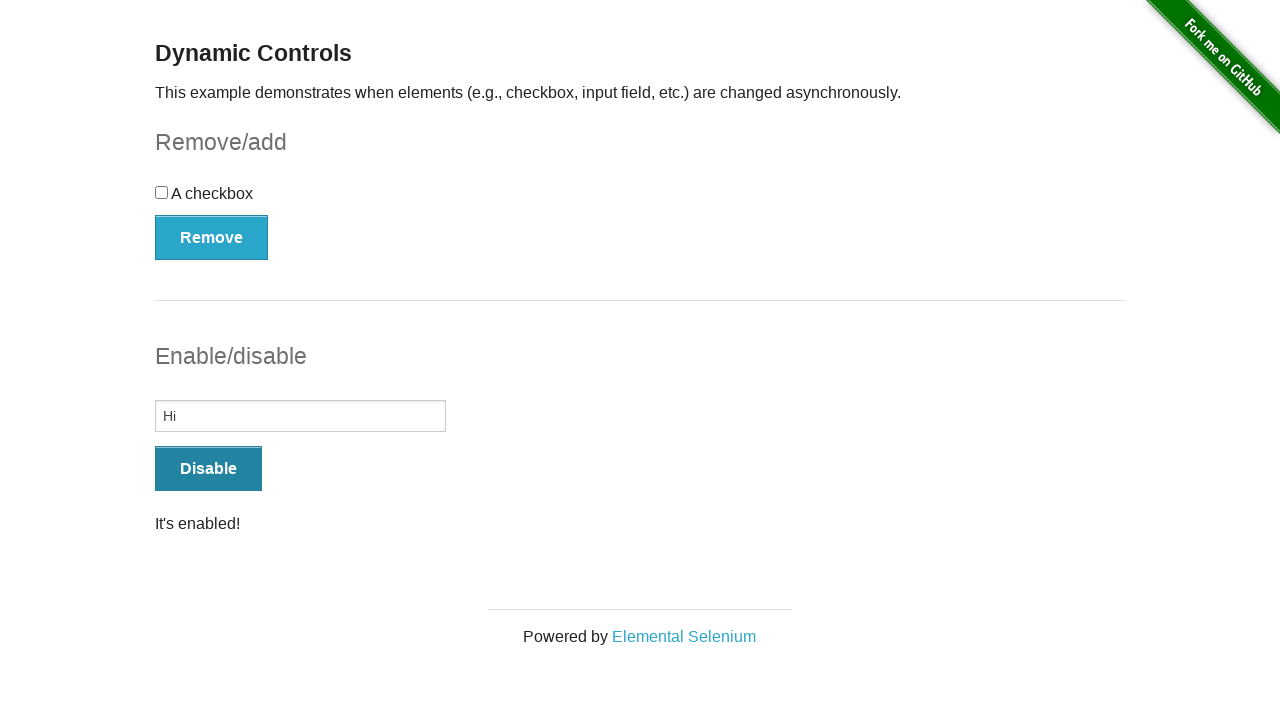

Filled input field with 'Hi Yasin yakup' using standard input method on #input-example > input
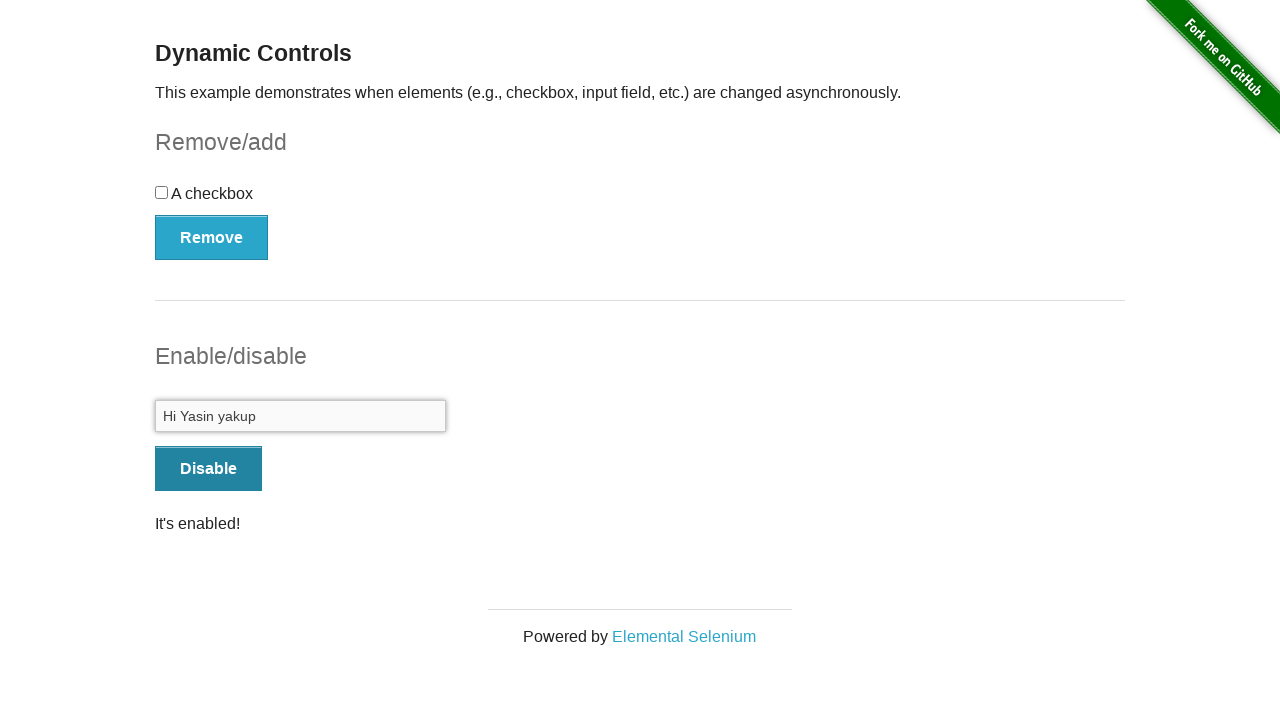

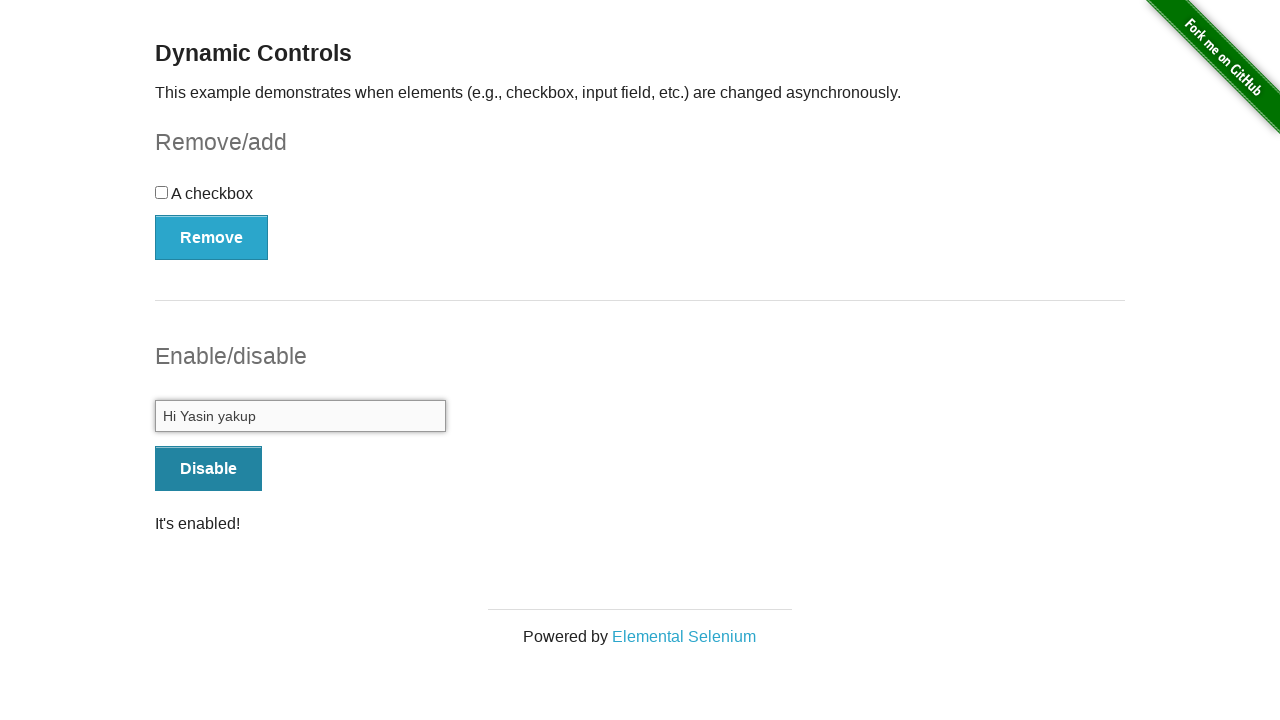